Verifies that the login page loads correctly by checking if the main app container is displayed

Starting URL: https://opensource-demo.orangehrmlive.com/web/index.php/auth/login

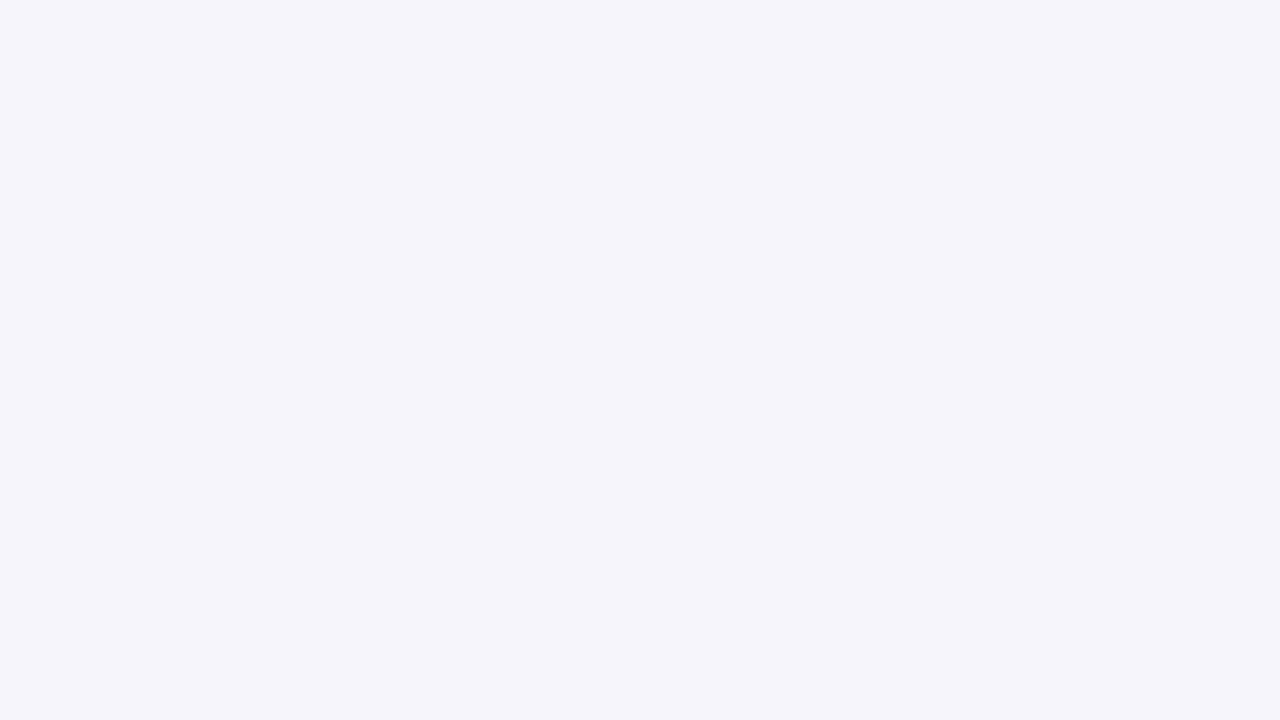

Waited for main app container (#app) to be visible
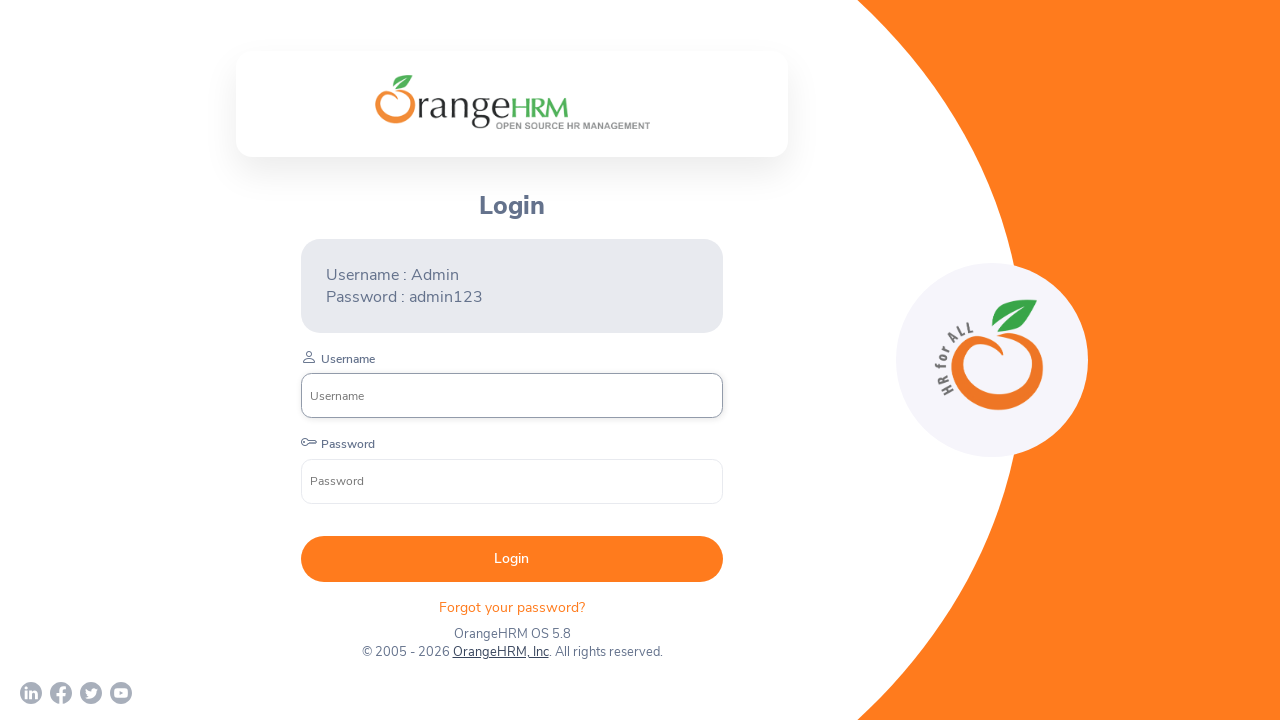

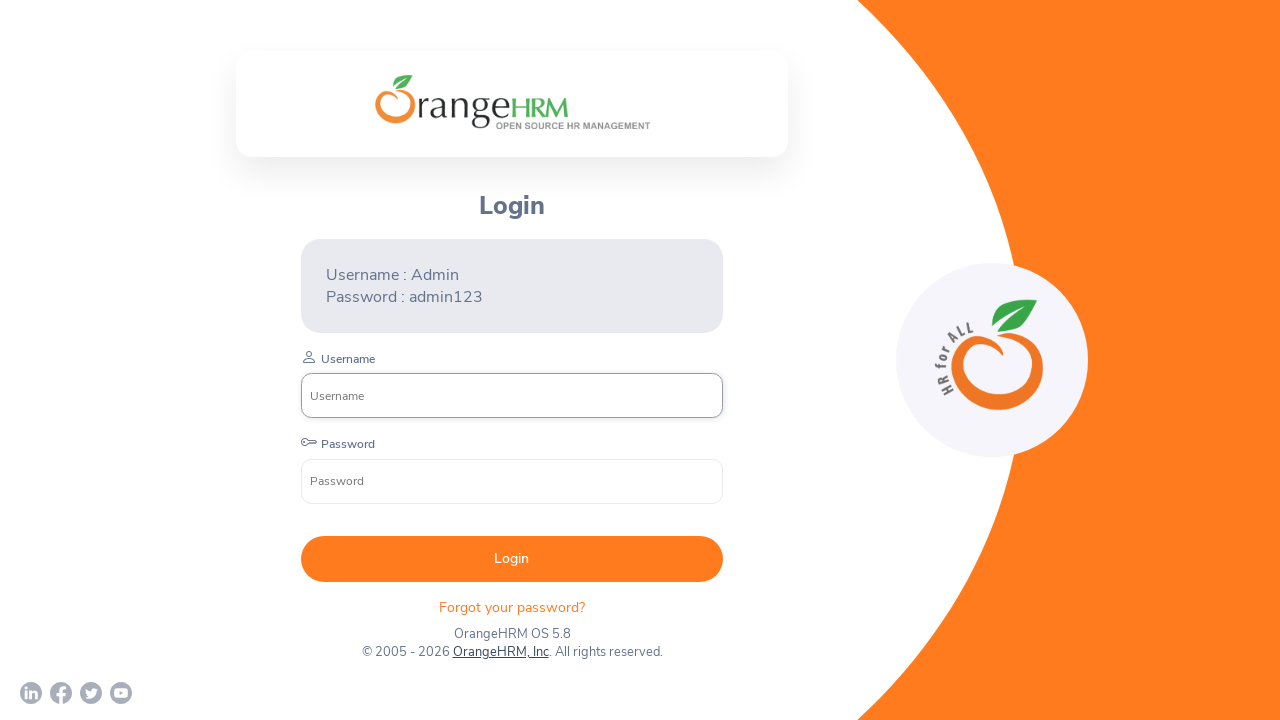